Tests that the site is online by navigating to the base URL and verifying the current URL matches

Starting URL: https://test-a-pet.vercel.app/

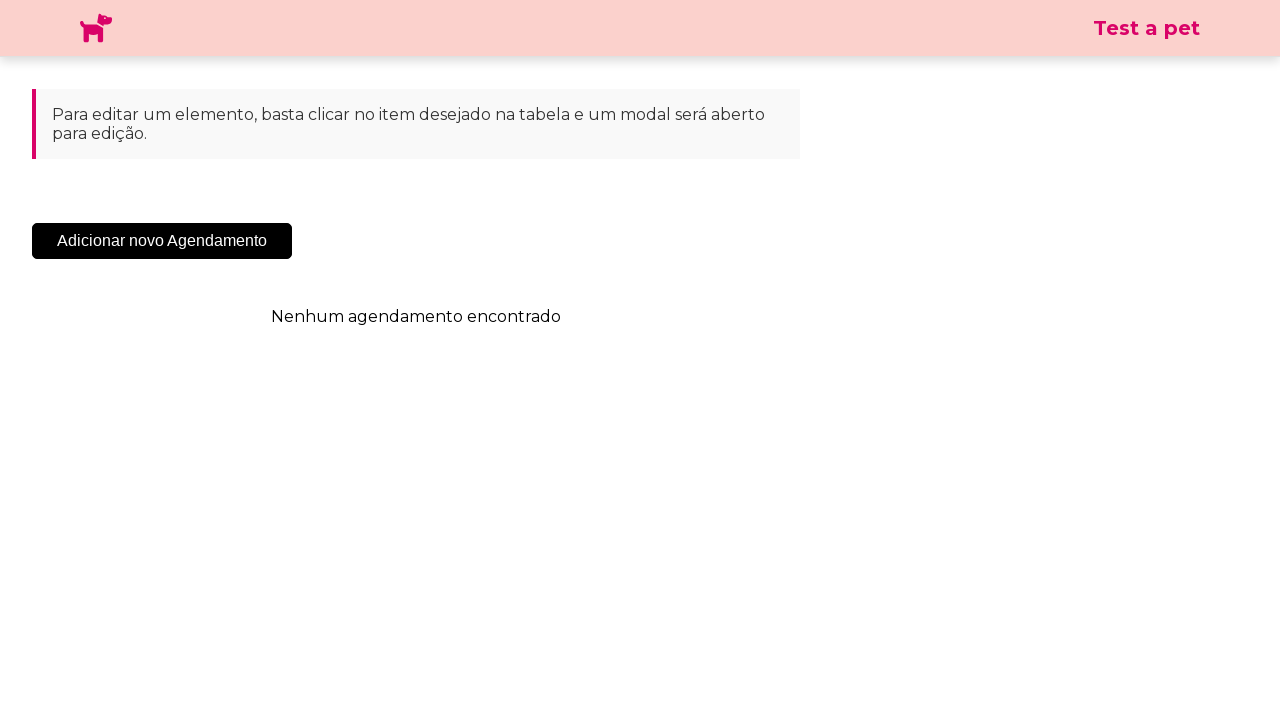

Navigated to base URL https://test-a-pet.vercel.app/
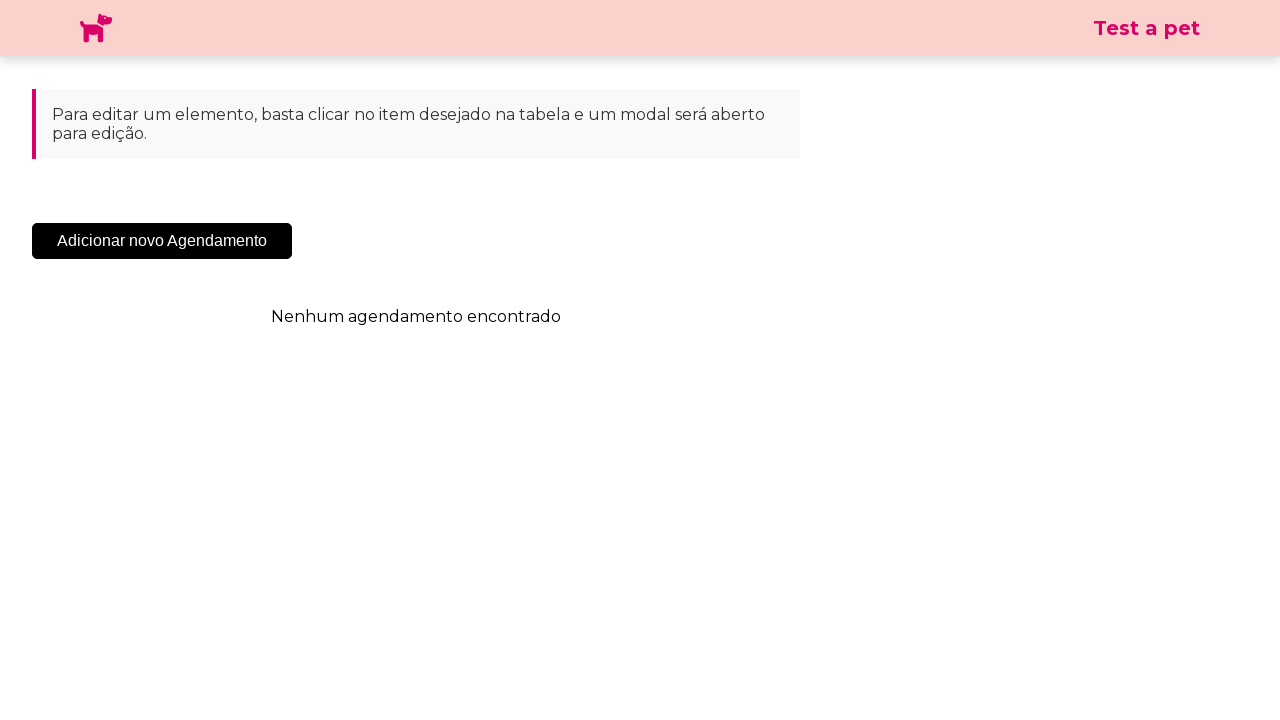

Verified current URL matches expected base URL
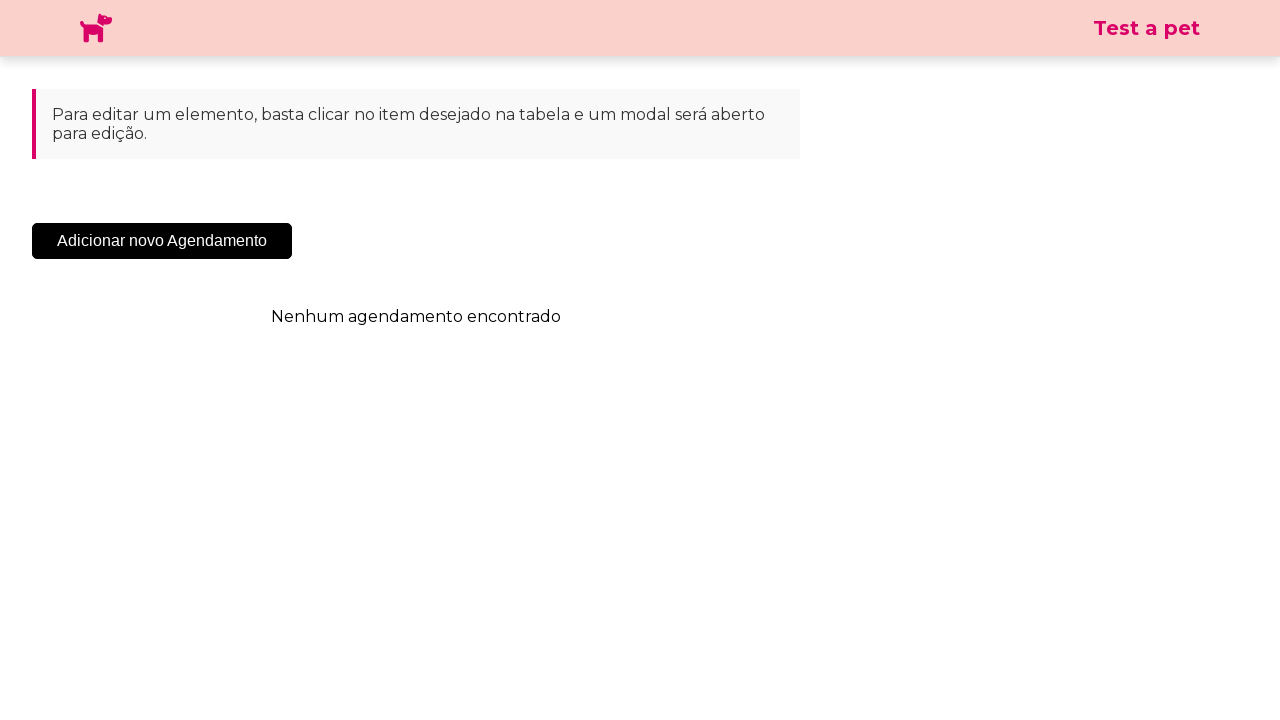

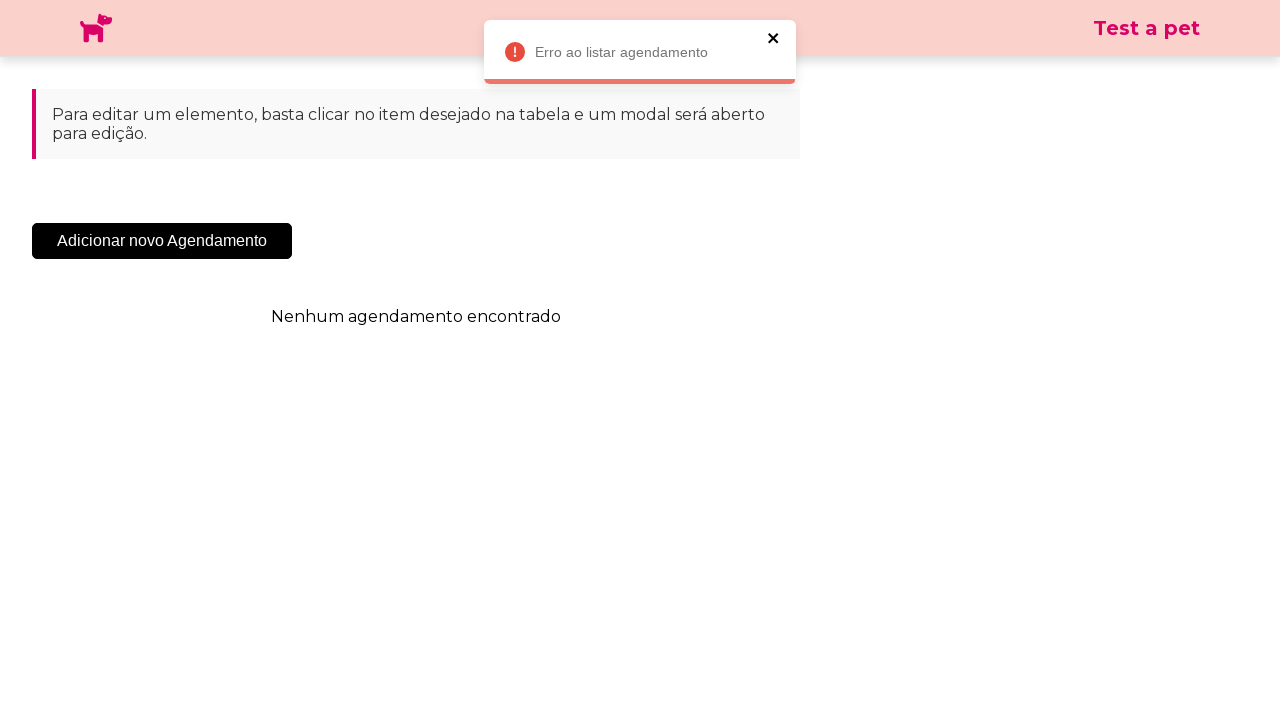